Tests JavaScript confirm dialog dismissal by clicking the confirm button, dismissing the confirmation, and verifying the result shows "Cancel" was clicked.

Starting URL: https://the-internet.herokuapp.com/javascript_alerts

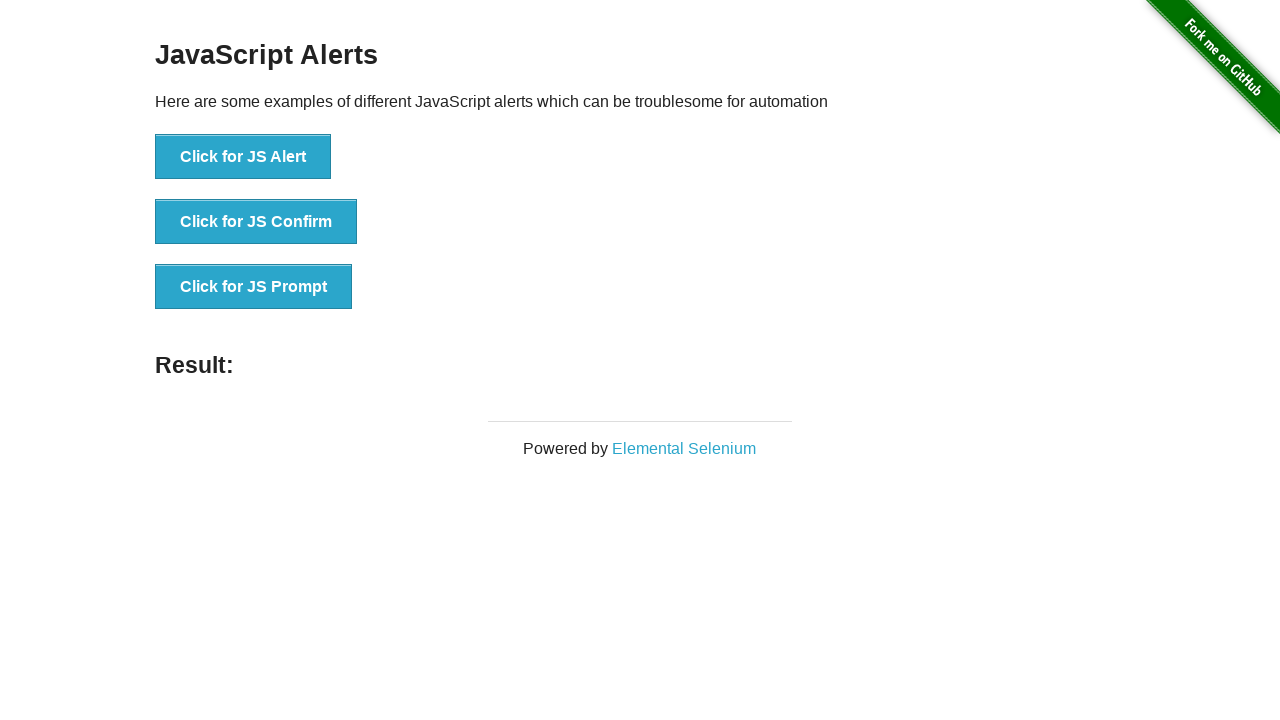

Navigated to JavaScript alerts page
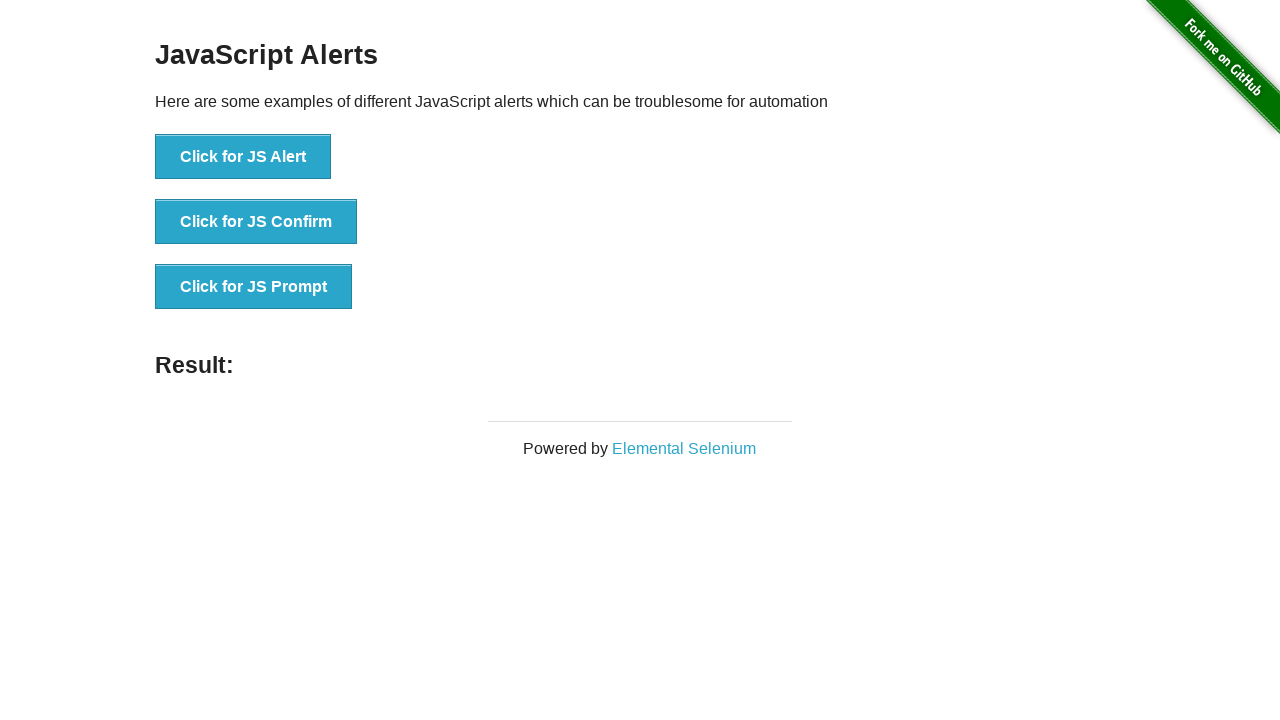

Set up dialog handler to dismiss confirmation dialogs
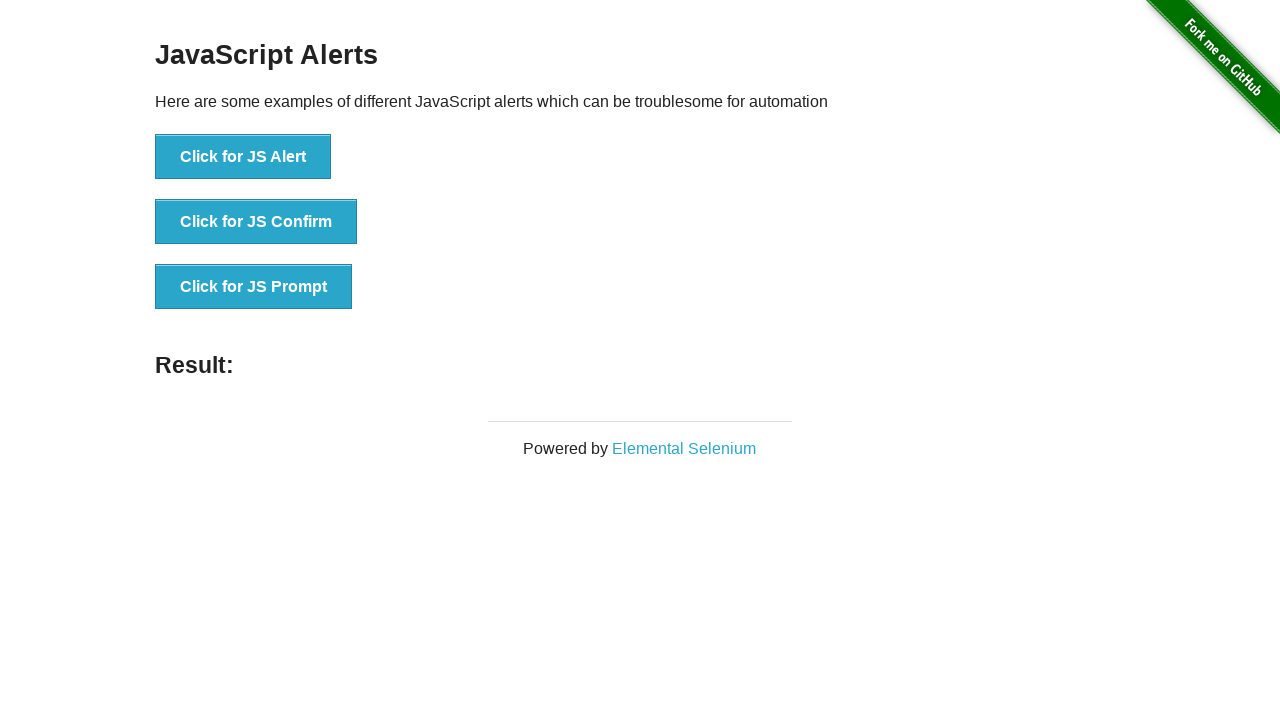

Clicked the JS Confirm button to trigger confirmation dialog at (256, 222) on xpath=//button[text()='Click for JS Confirm']
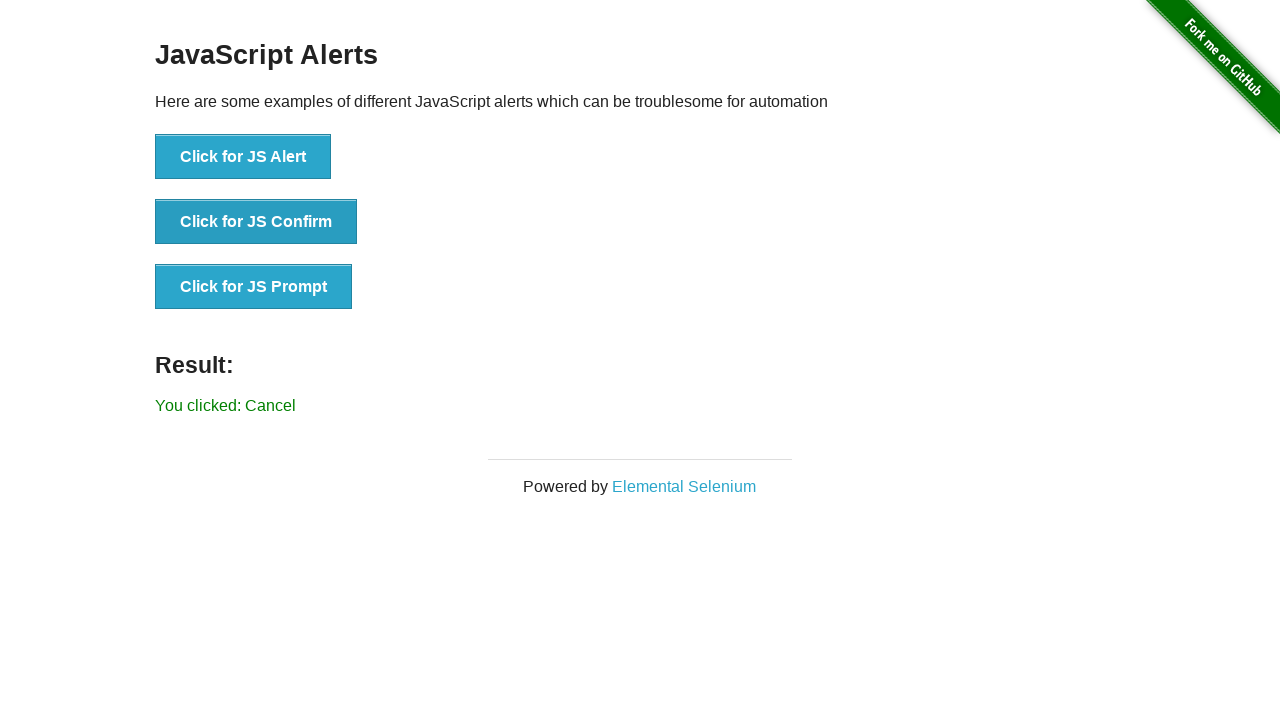

Waited for result element to appear
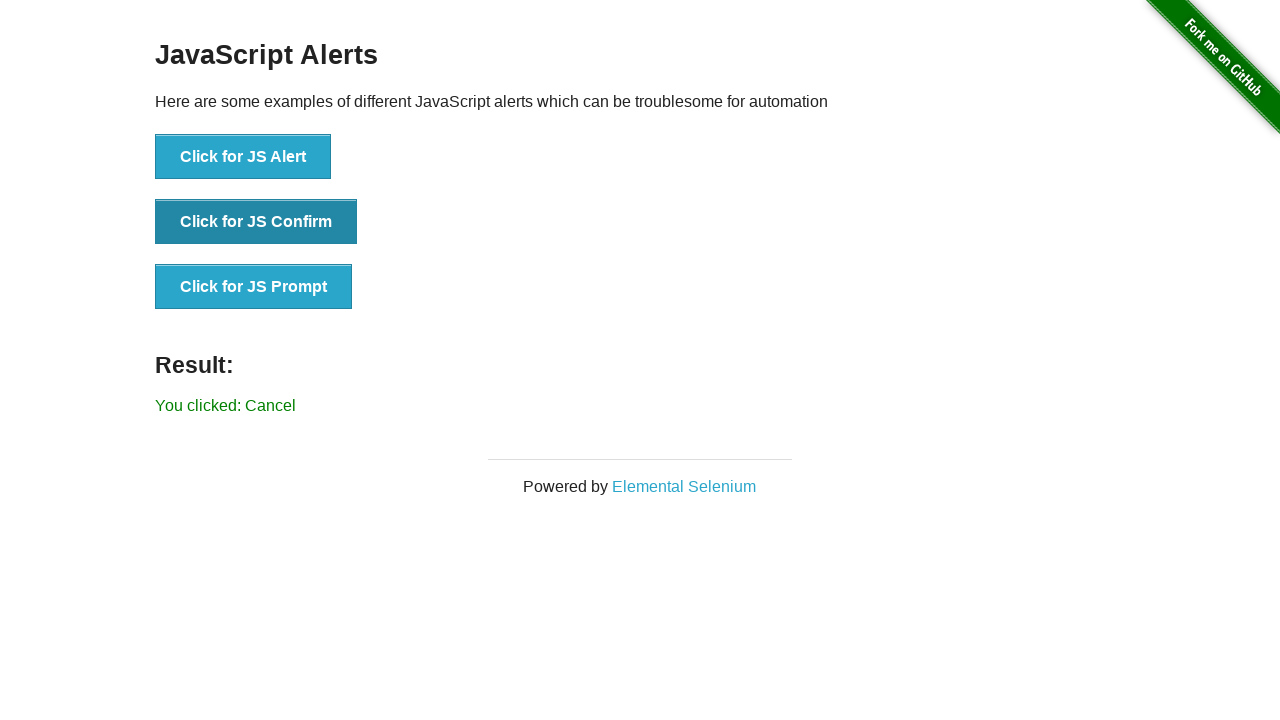

Verified result shows 'Cancel' was clicked - test passed
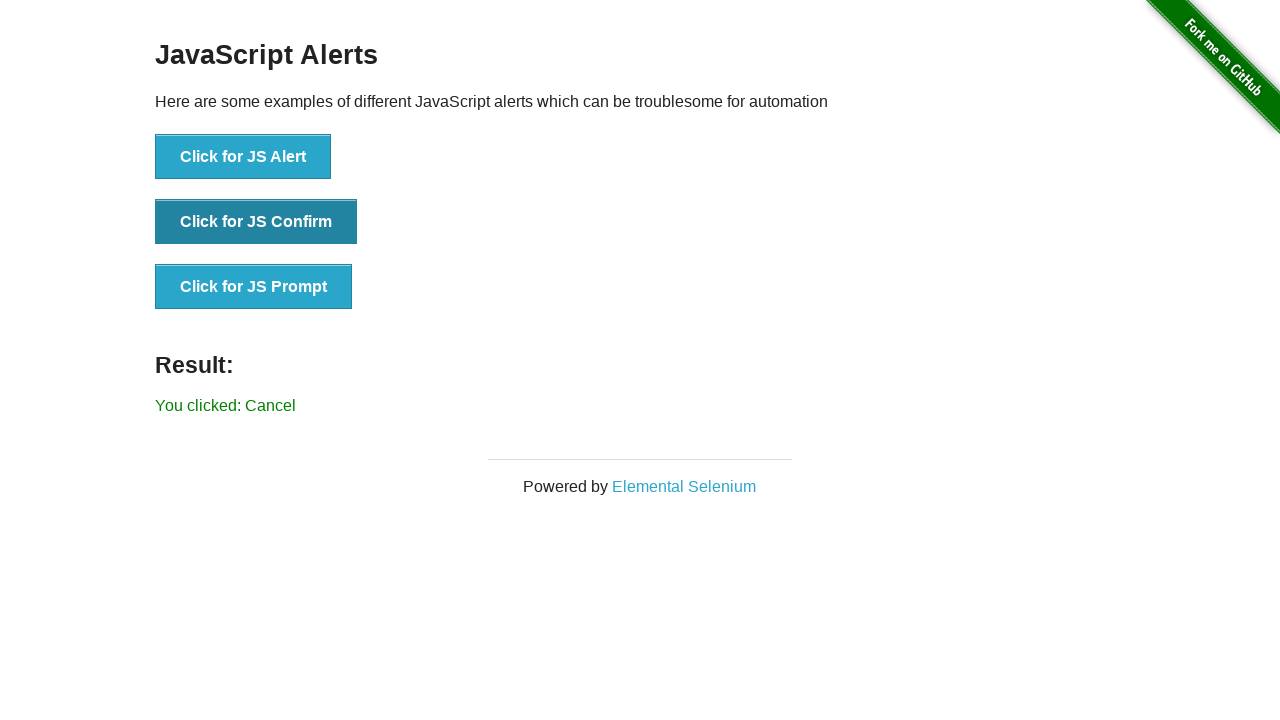

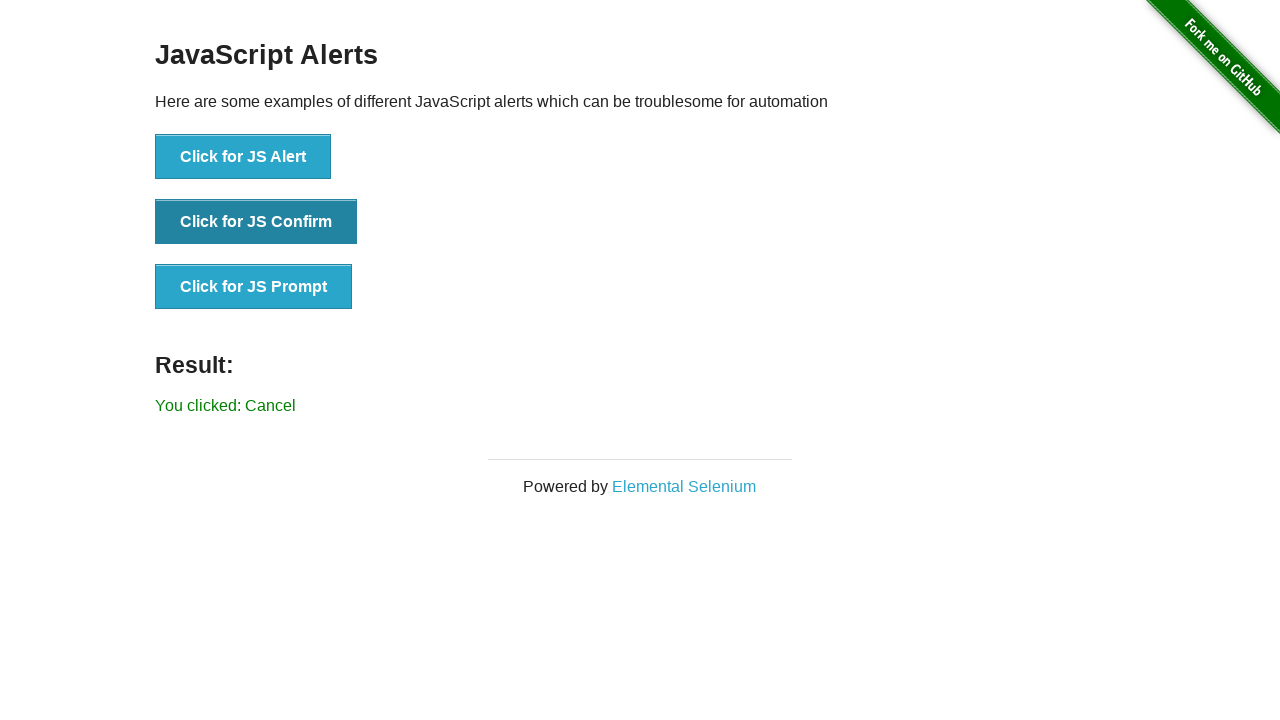